Tests drag and drop functionality by dragging an element to a target drop zone and verifying the drop was successful

Starting URL: https://jqueryui.com/resources/demos/droppable/default.html

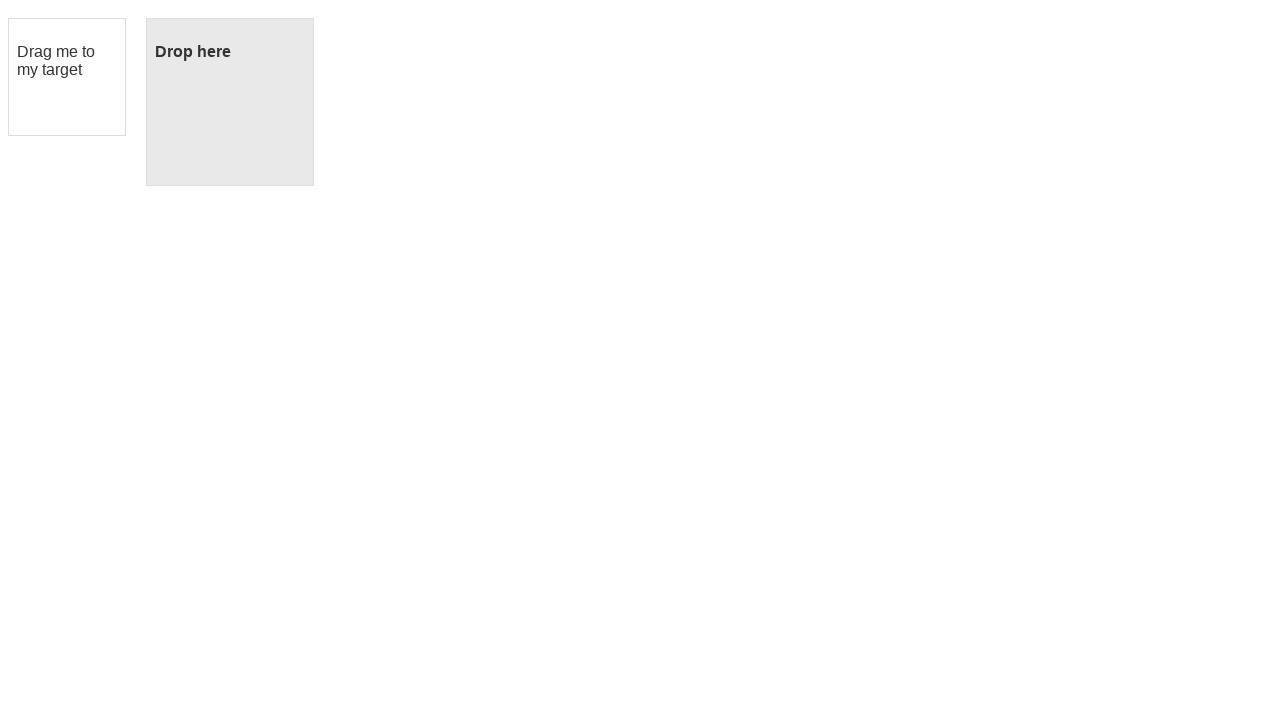

Draggable element (#draggable) is present and ready
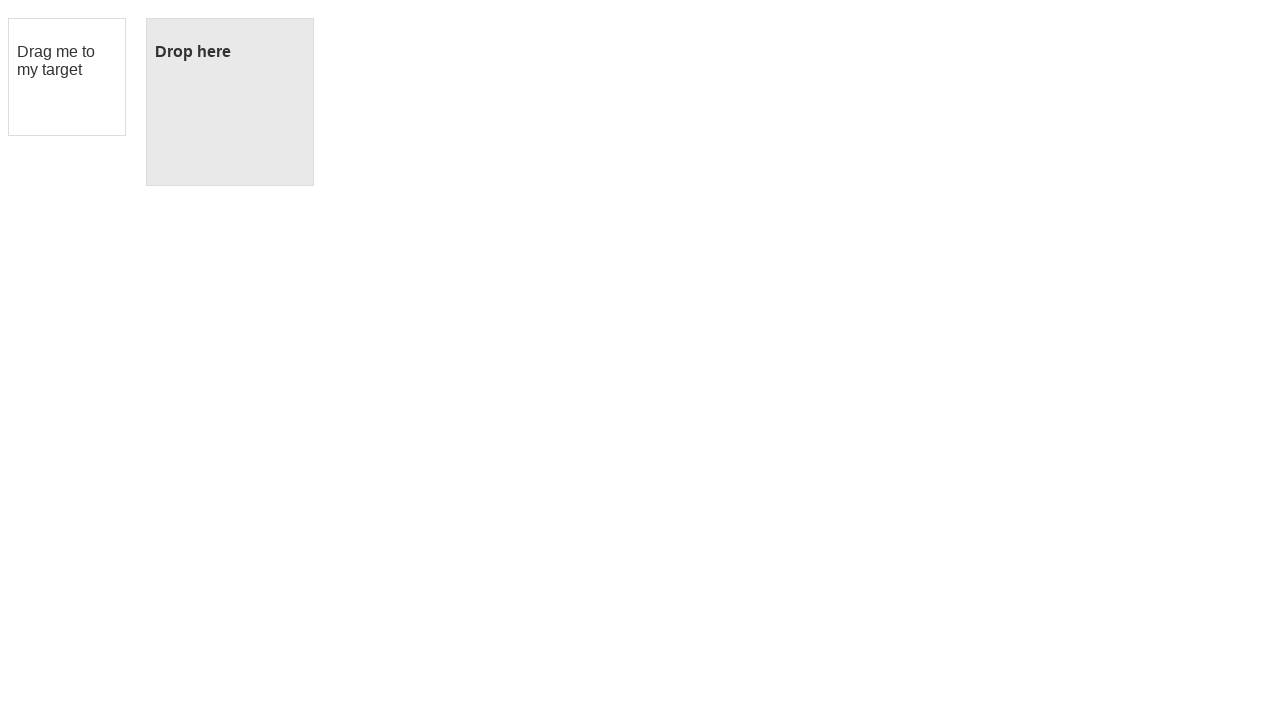

Droppable element (#droppable) is present and ready
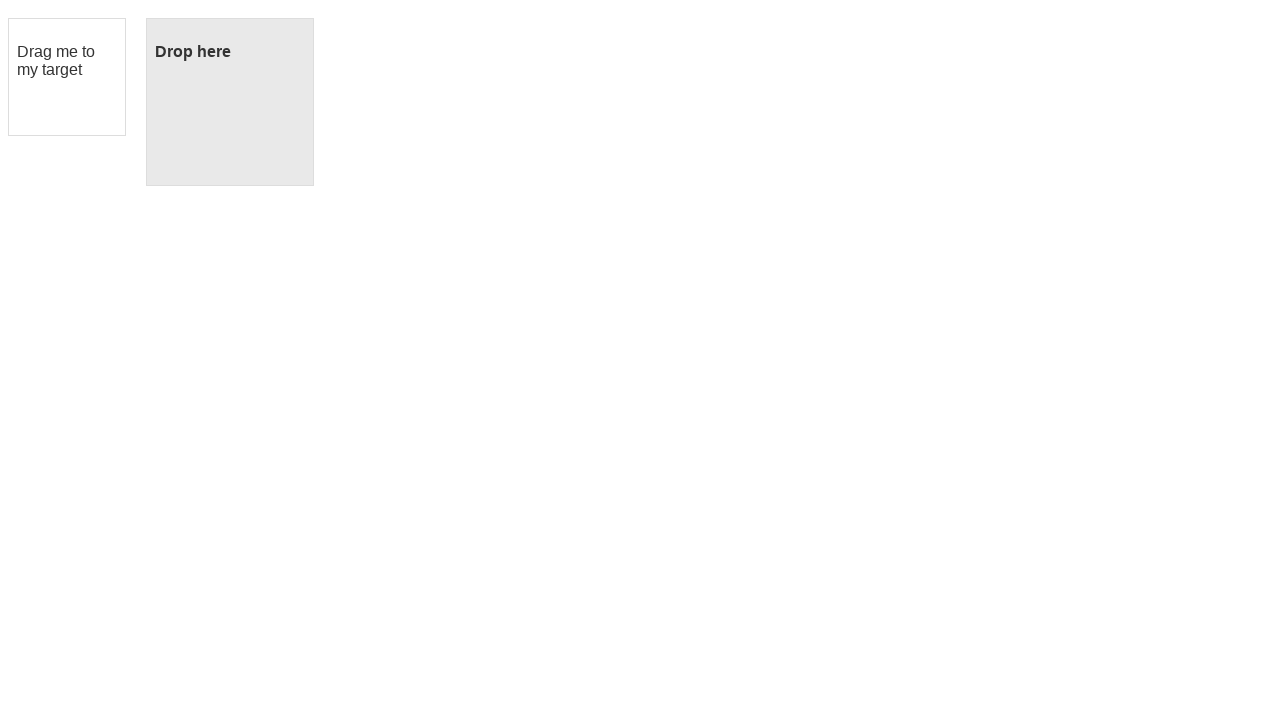

Dragged draggable element to droppable target zone at (230, 102)
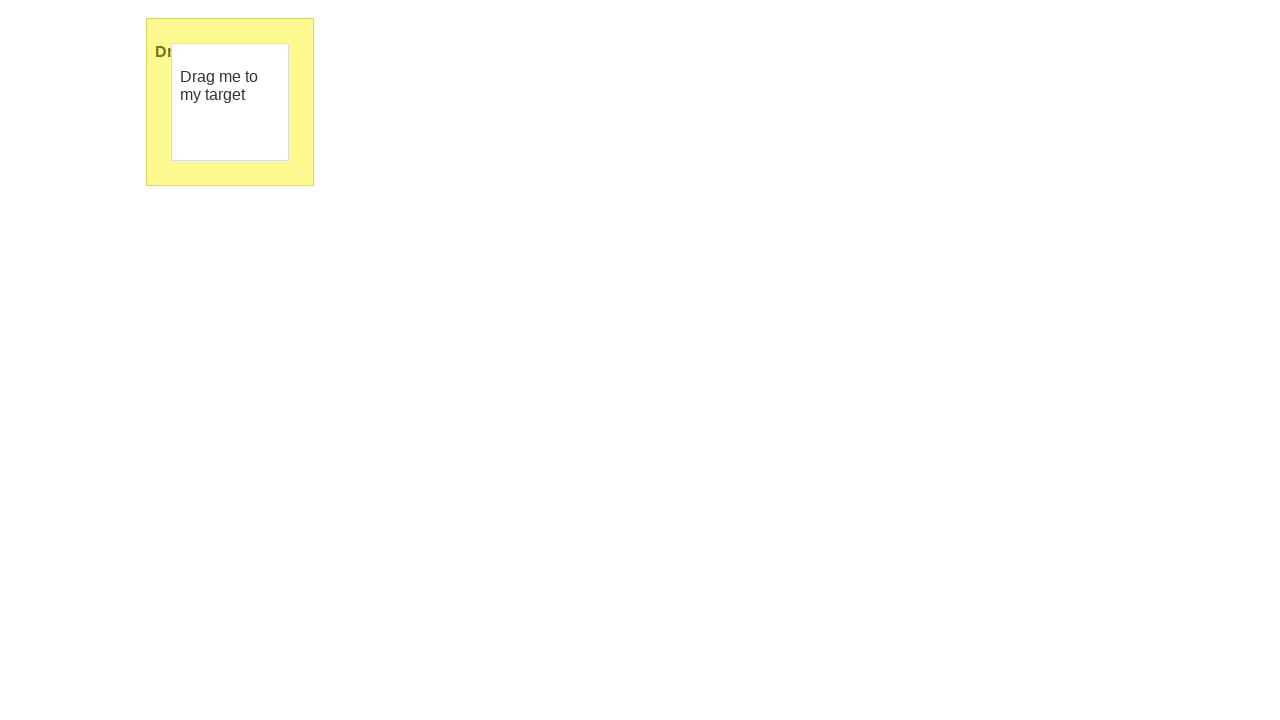

Drop was successful - droppable element text changed to include 'Dropped!'
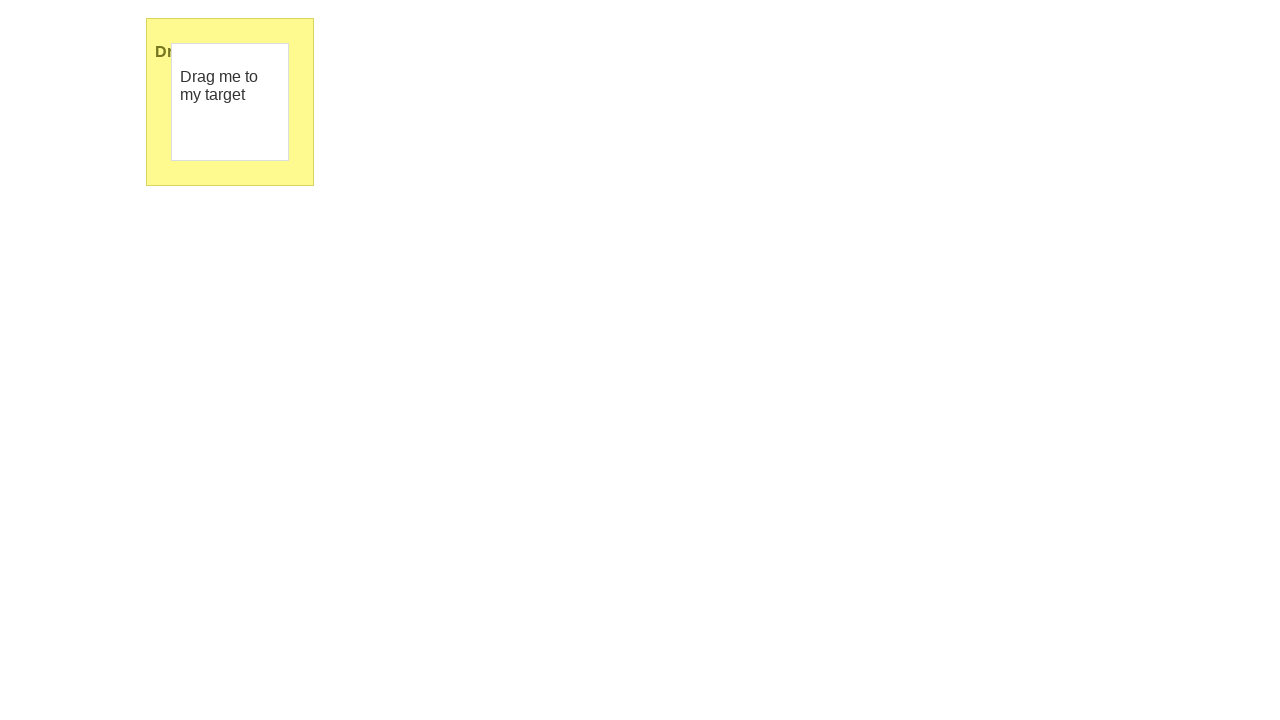

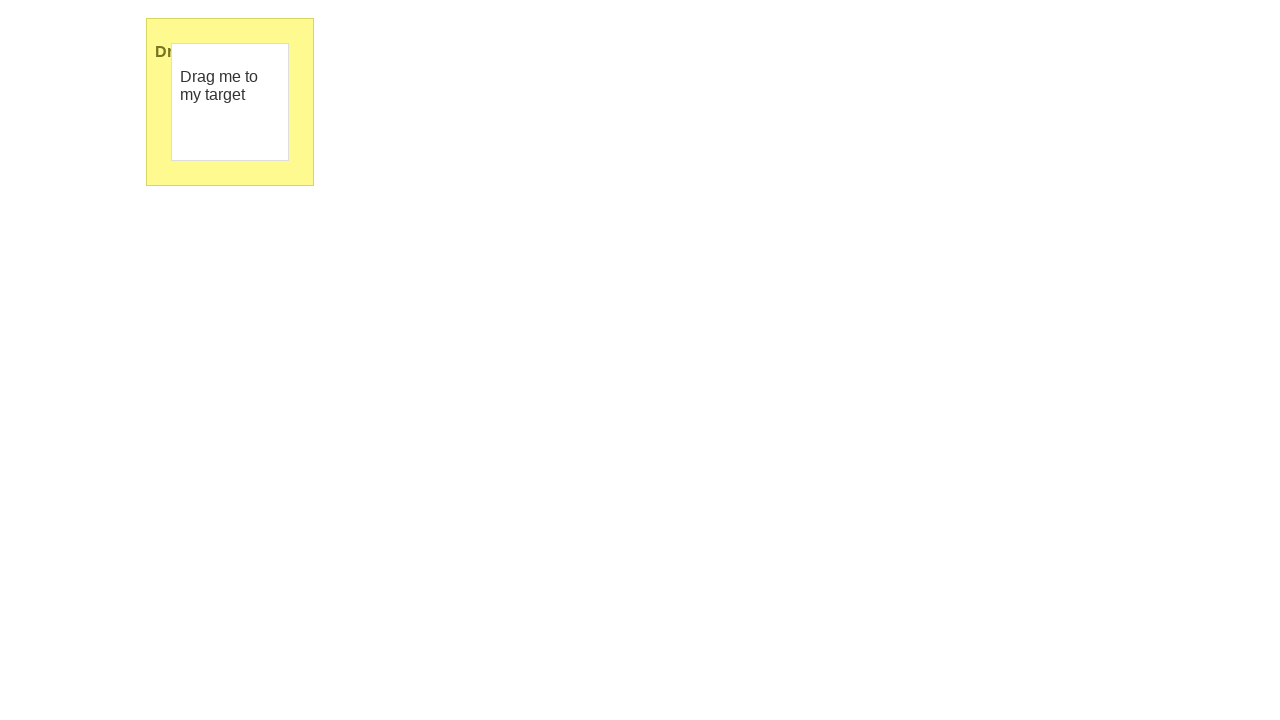